Tests search functionality by finding a search input, entering a query, and submitting the search

Starting URL: https://pinoypetplan.com/articles/

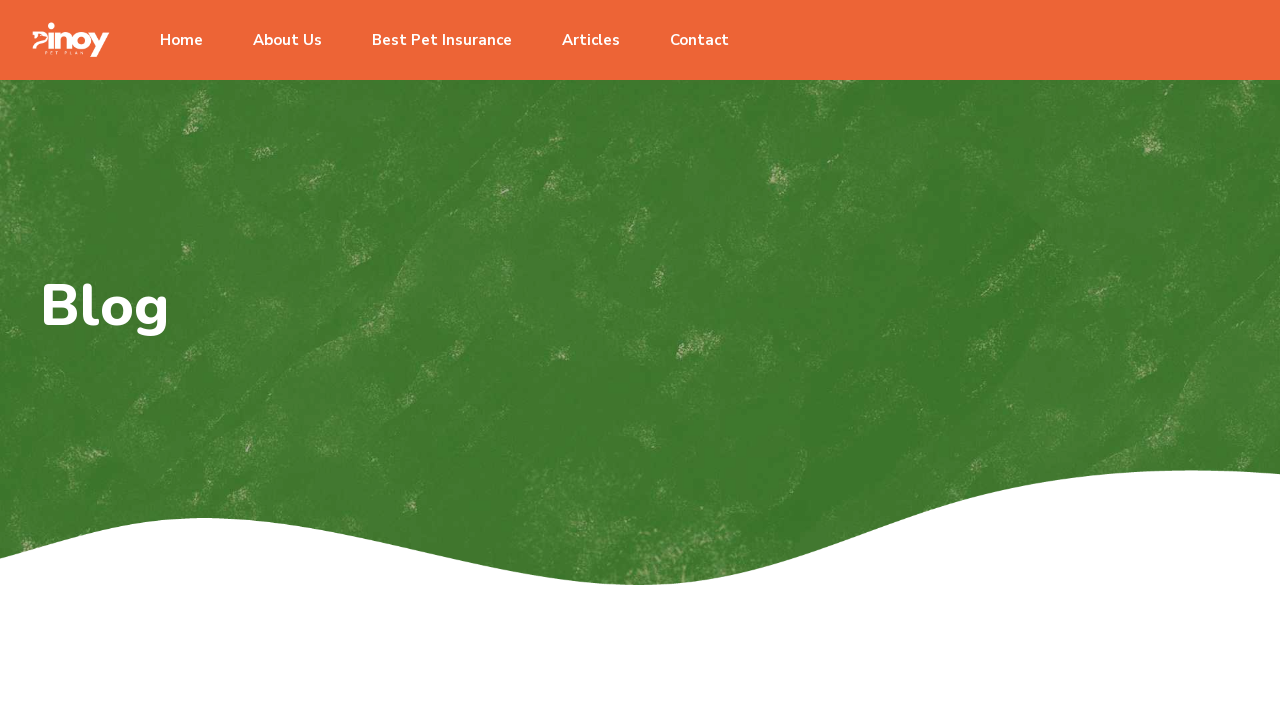

Waited for page to reach networkidle state
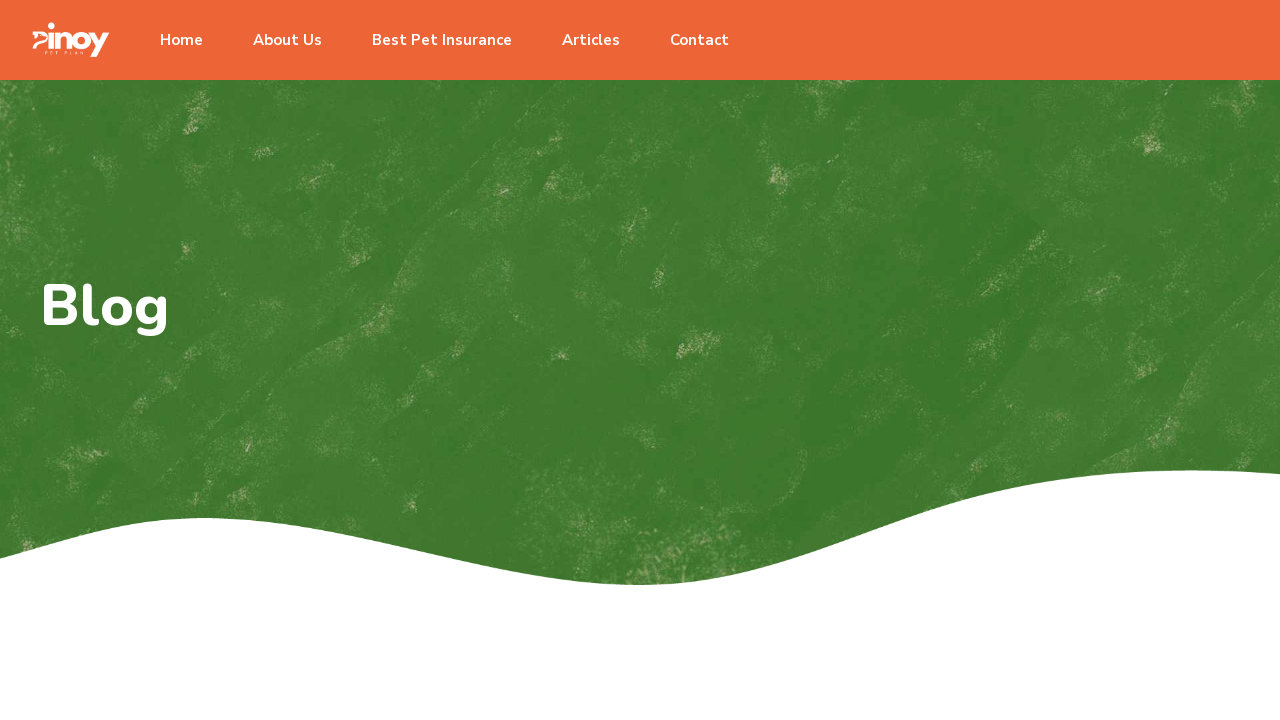

Found and waited for search input with selector: [class*="search"] input
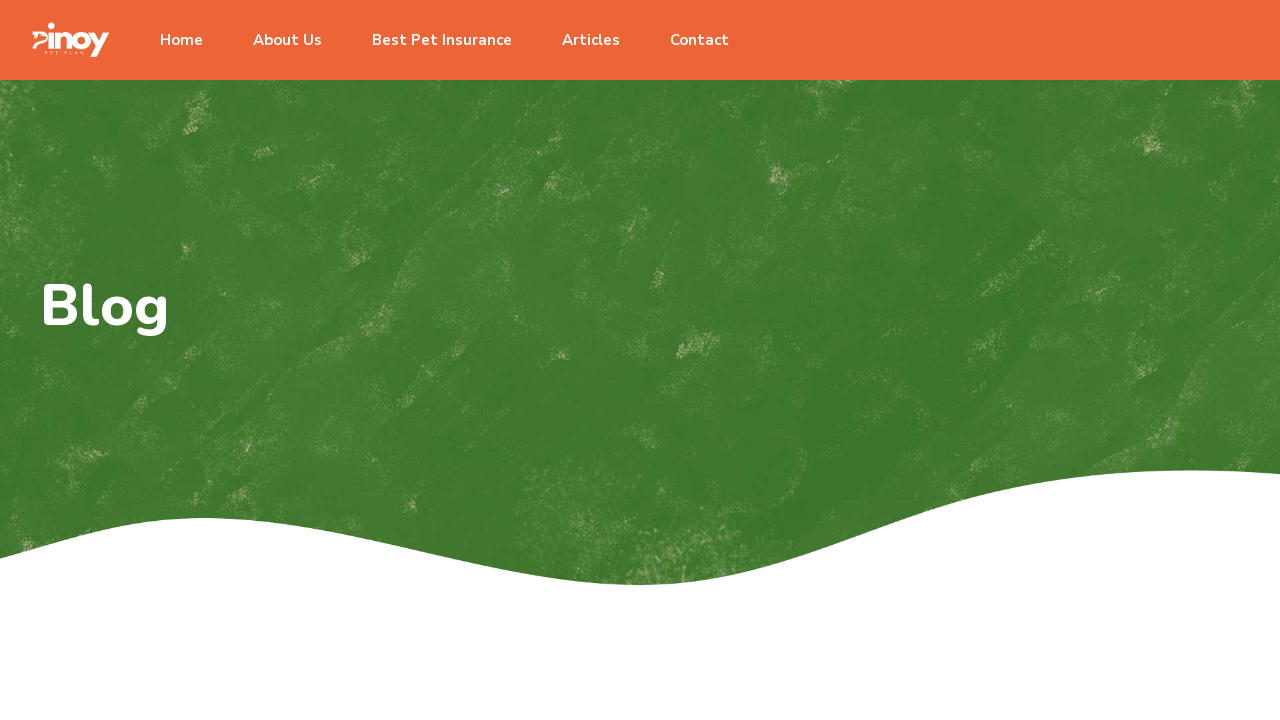

Filled search input with query 'dog' on [class*="search"] input >> nth=0
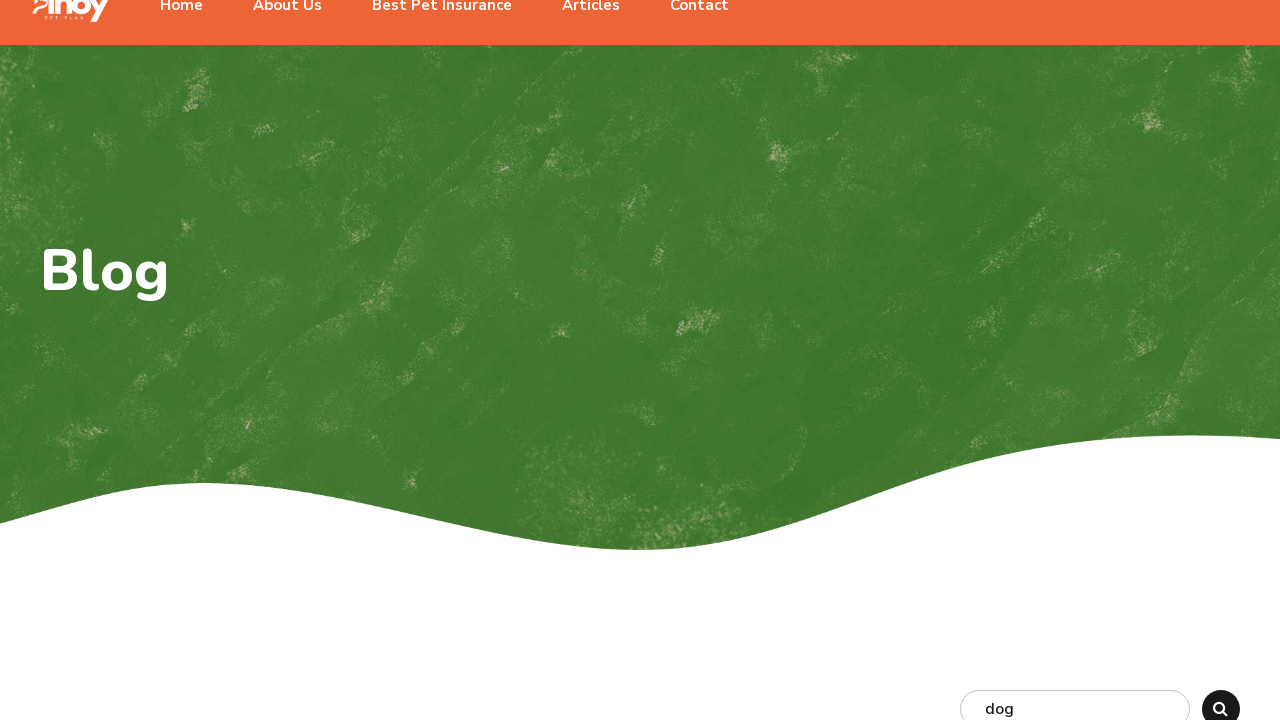

Pressed Enter to submit search on [class*="search"] input >> nth=0
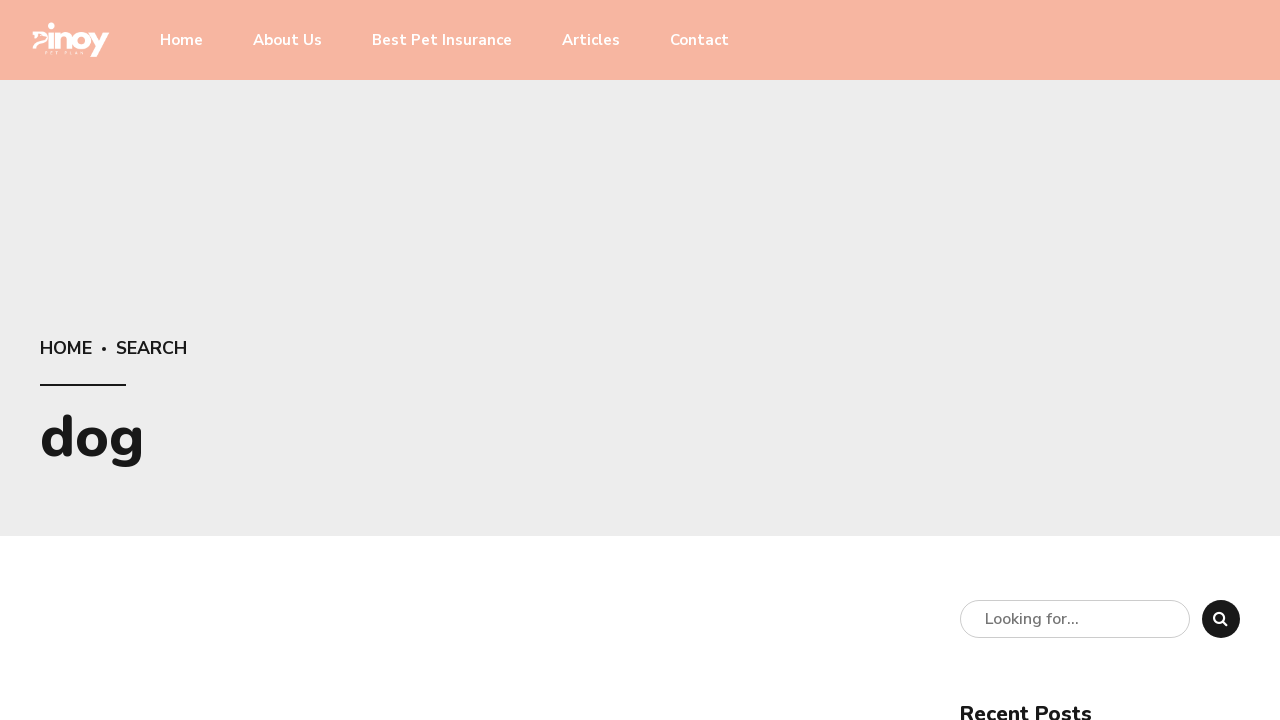

Waited 2 seconds for search results to load
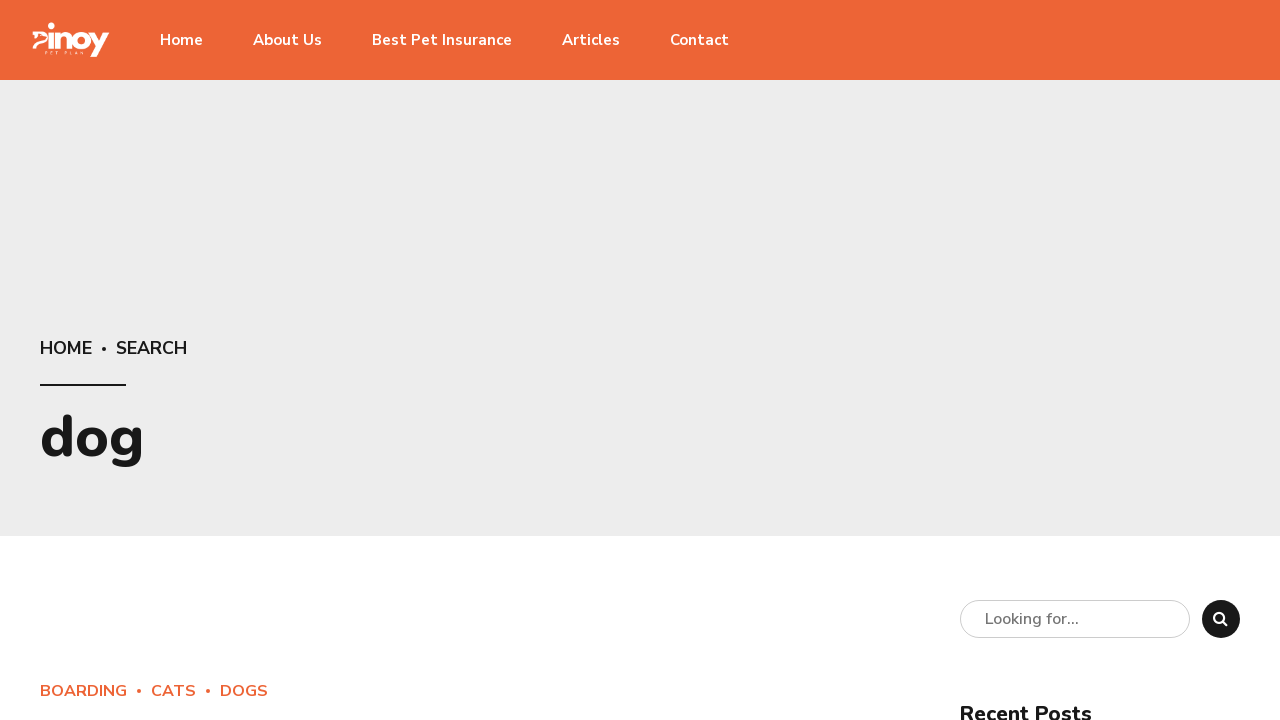

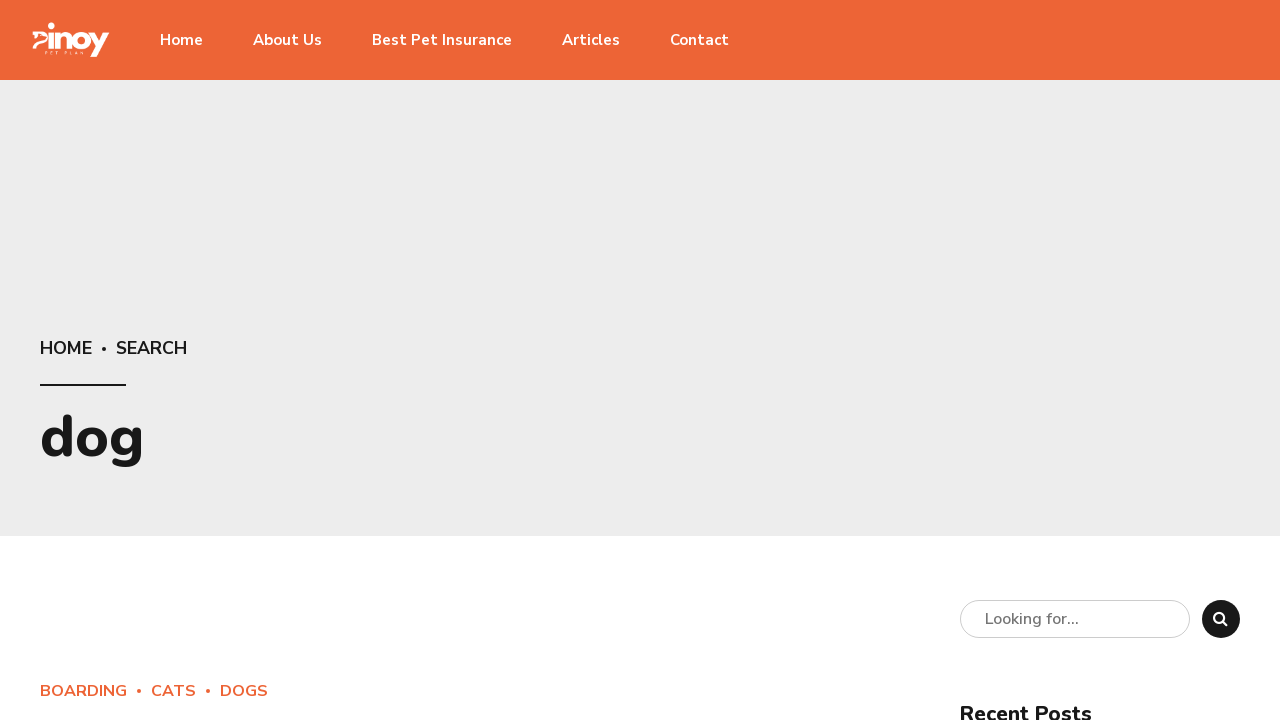